Navigates to LambdaTest website and measures page load performance metrics using Navigation Timing API

Starting URL: http://lambdatest.com

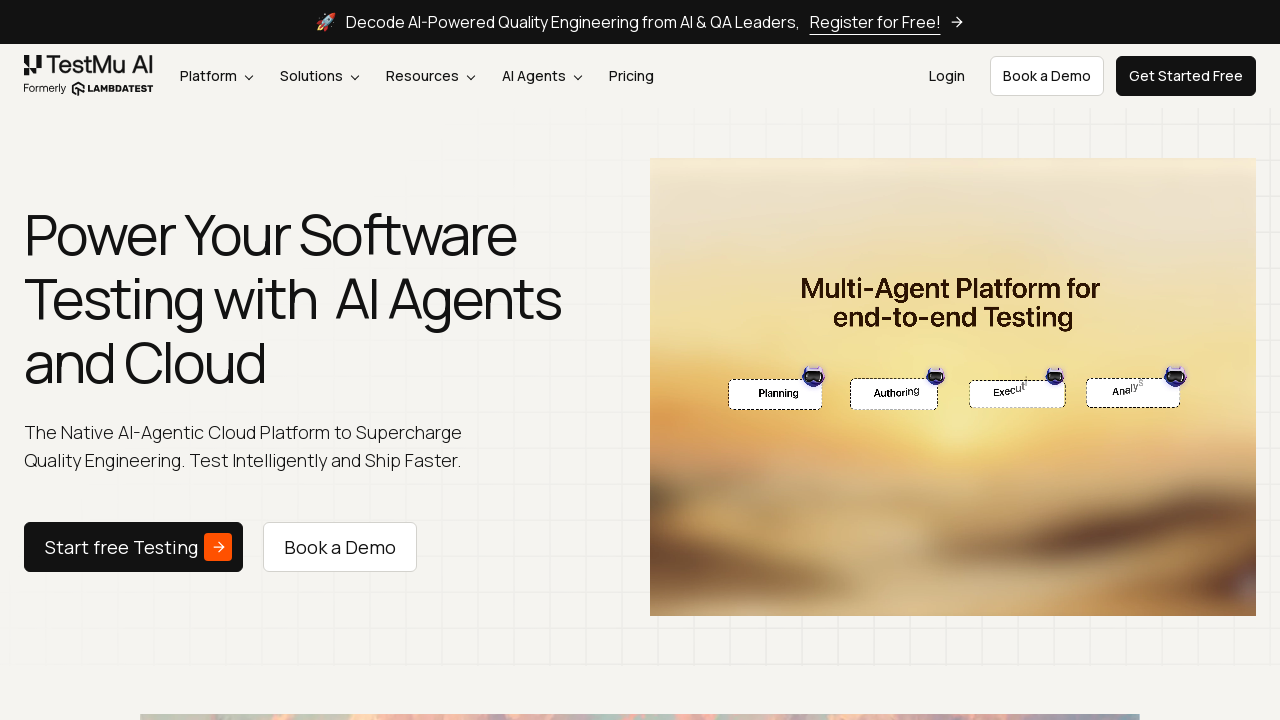

Navigated to LambdaTest website
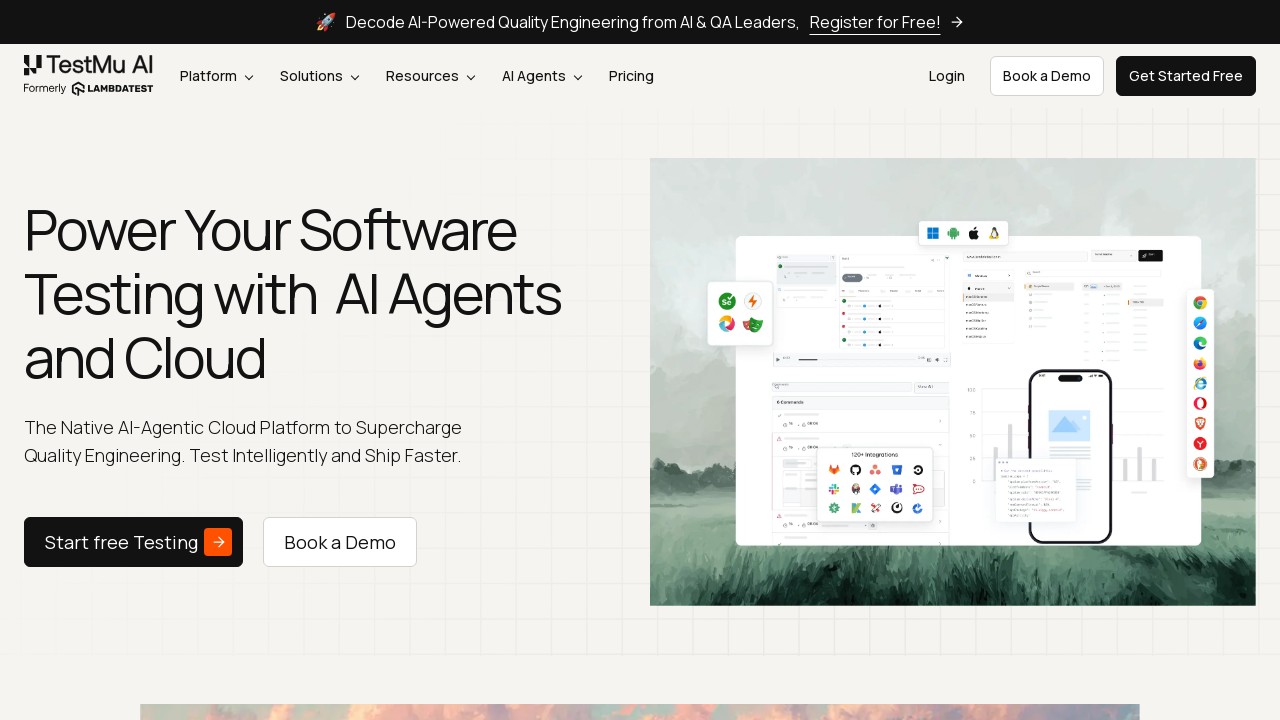

Retrieved navigationStart timing metric
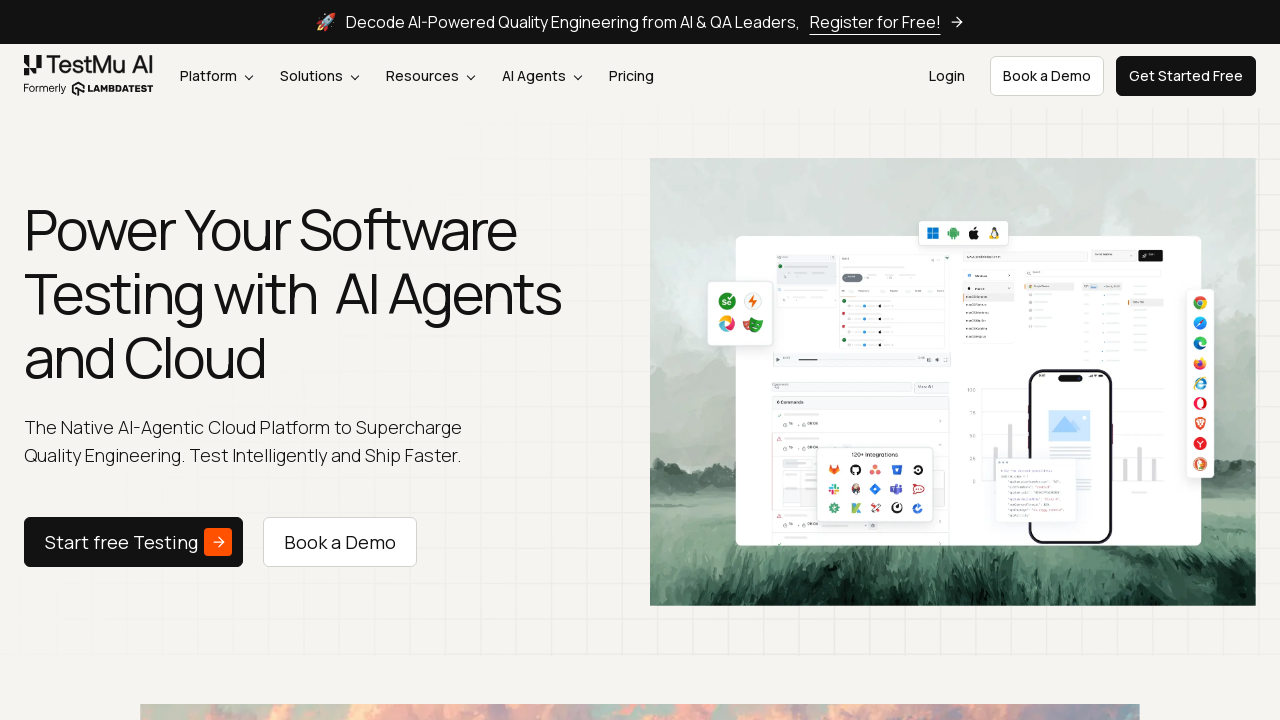

Retrieved responseStart timing metric
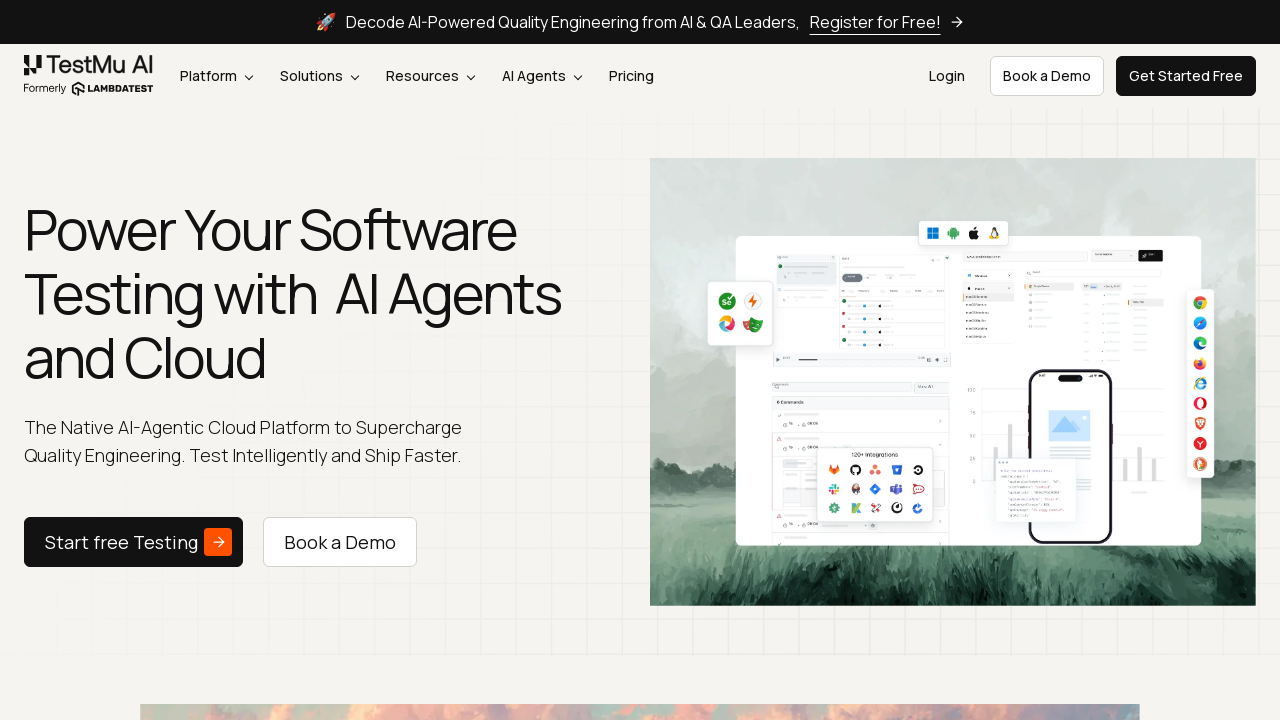

Retrieved domComplete timing metric
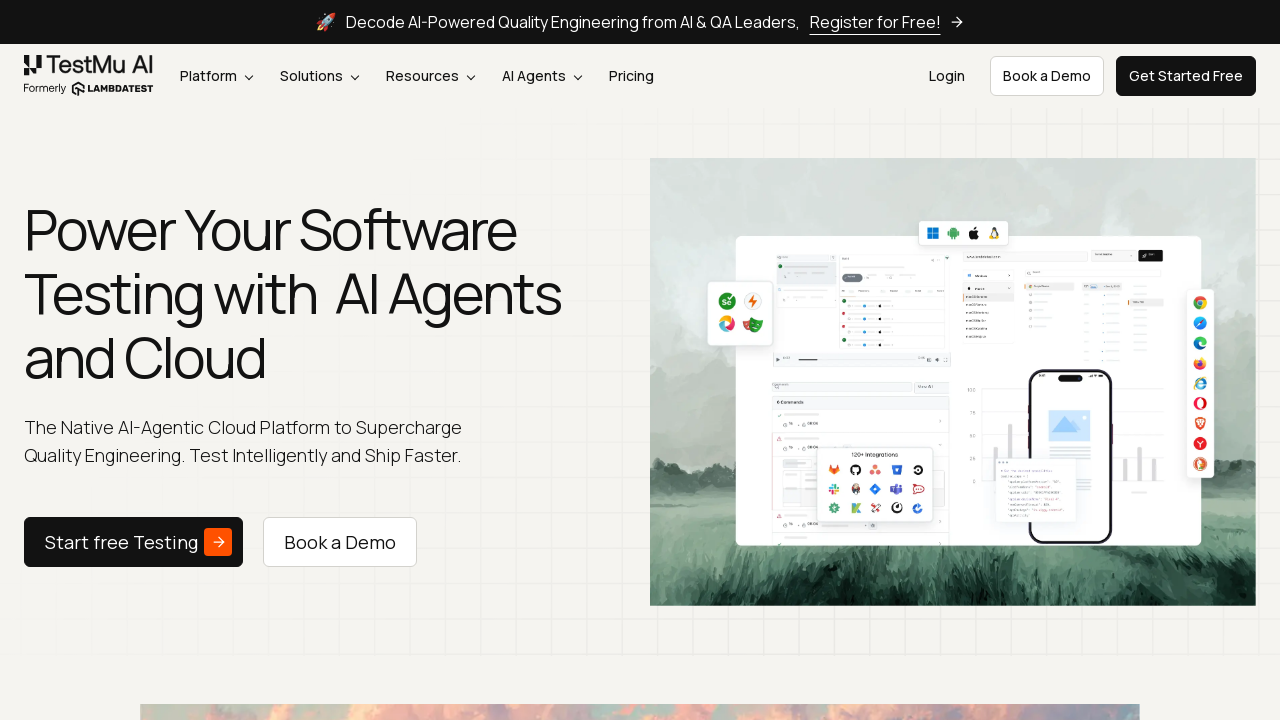

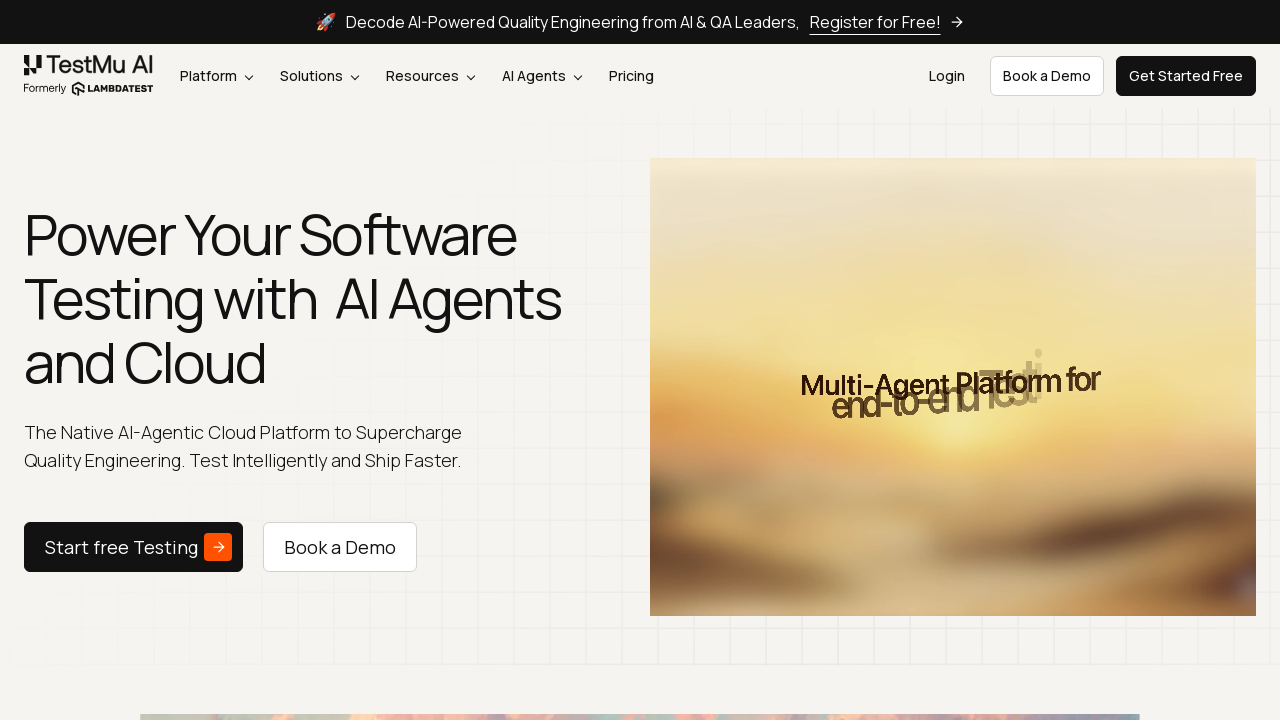